Tests JavaScript prompt alert functionality by clicking the prompt button and accepting the alert dialog

Starting URL: https://v1.training-support.net/selenium/javascript-alerts

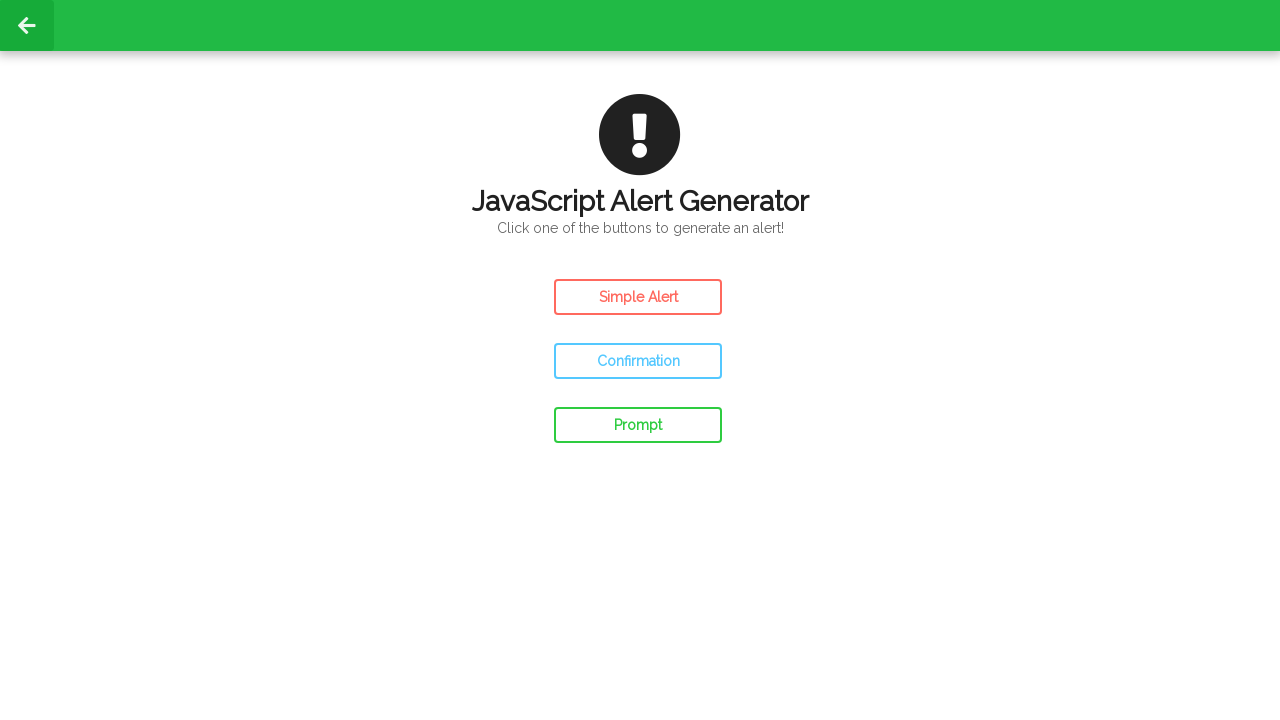

Clicked the prompt button to trigger JavaScript alert at (638, 425) on #prompt
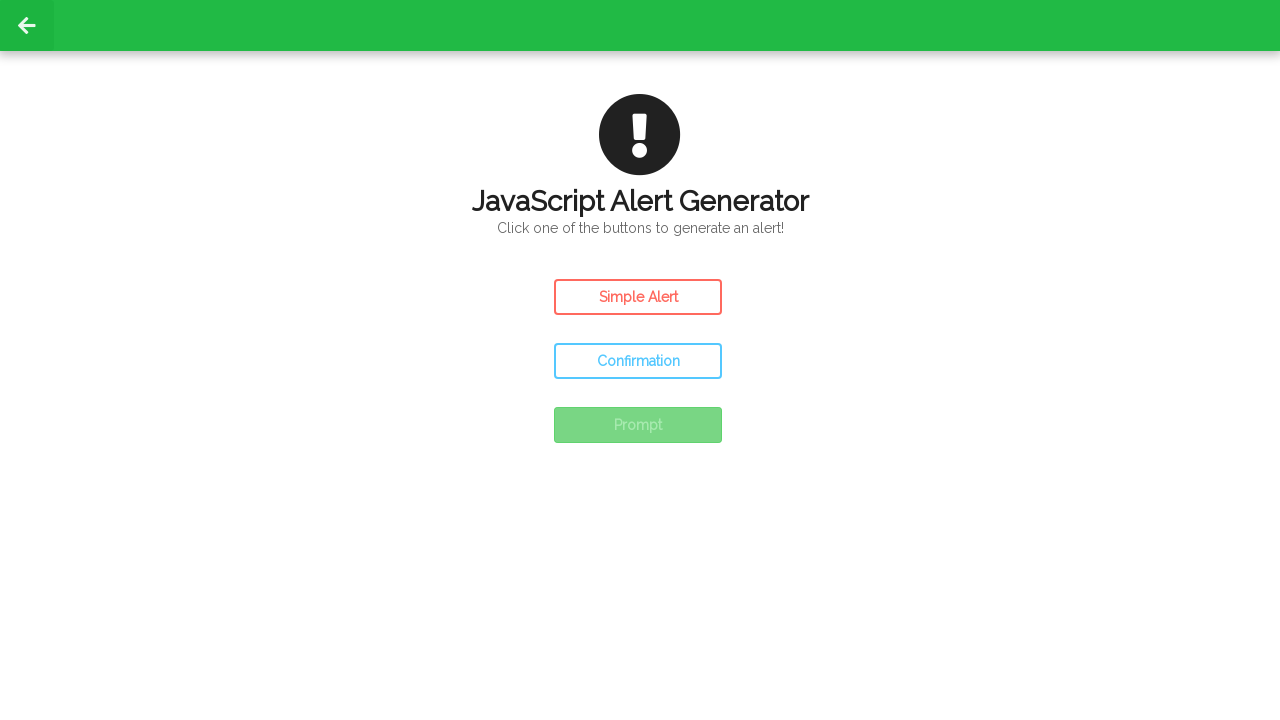

Set up dialog handler to accept prompt with 'Test input'
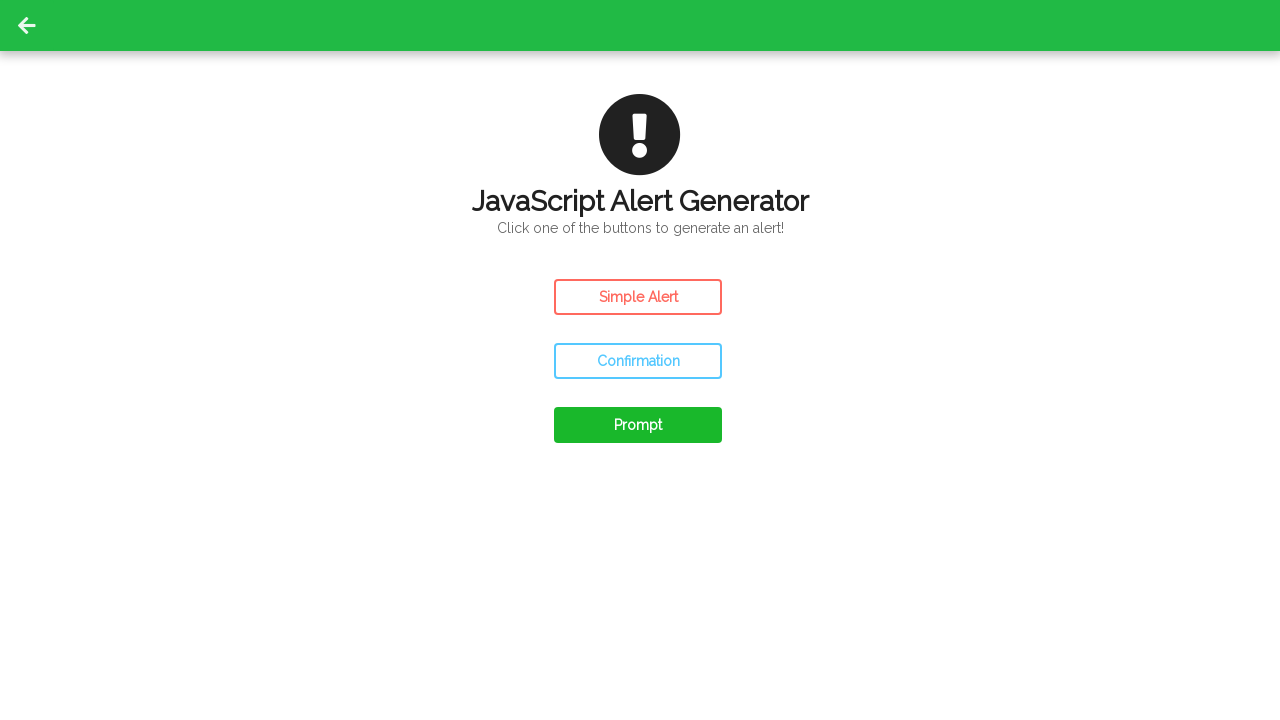

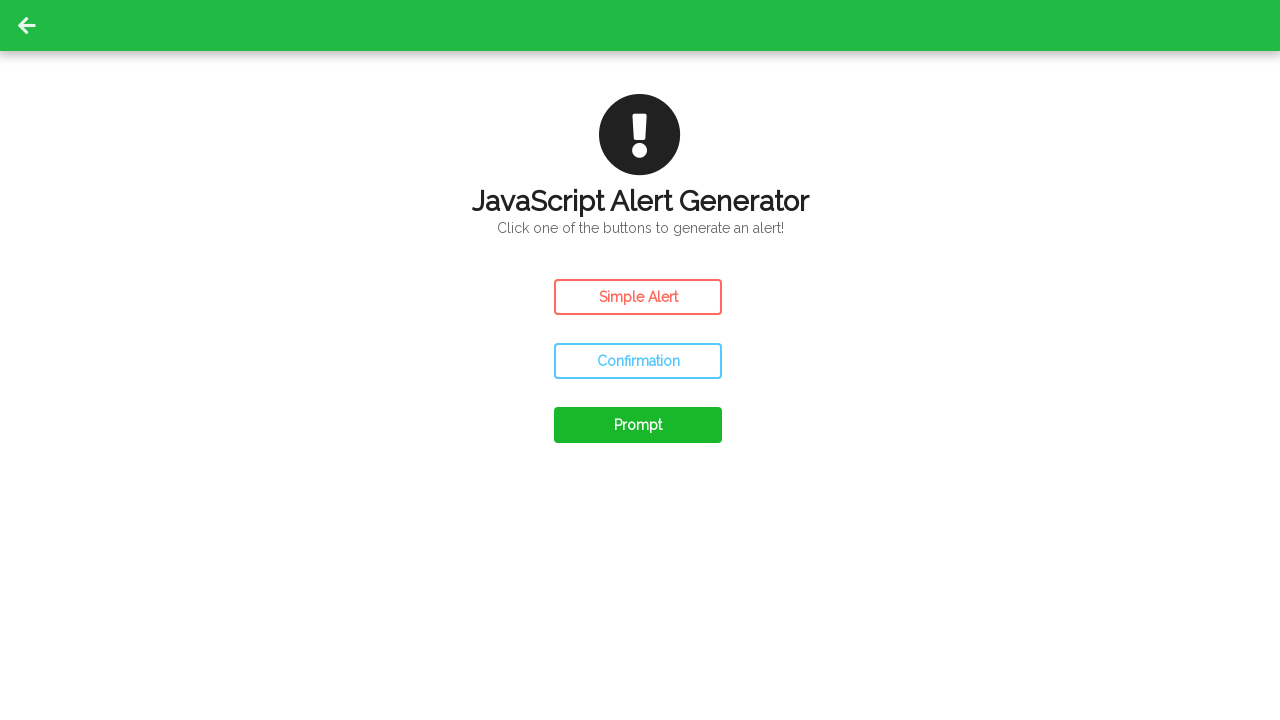